Tests a math form by reading an input value, calculating a result, filling the answer, checking checkboxes and submitting

Starting URL: http://suninjuly.github.io/math.html

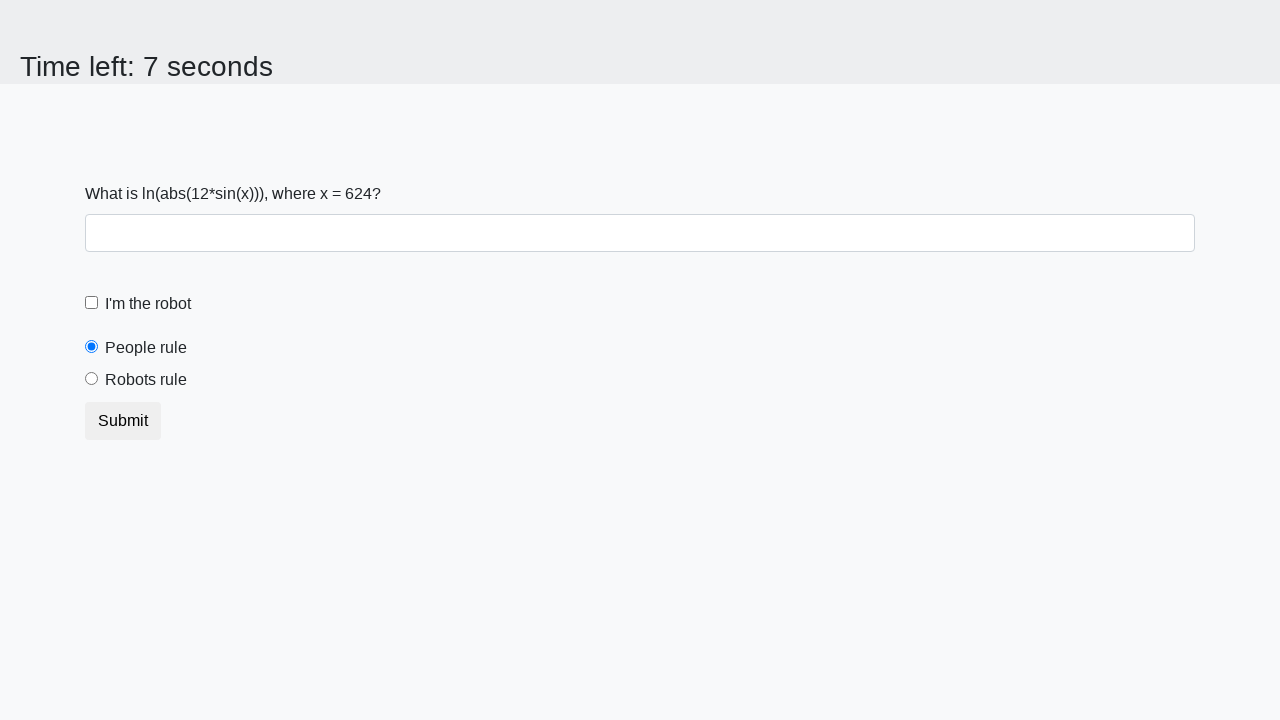

Waited for input value element to load
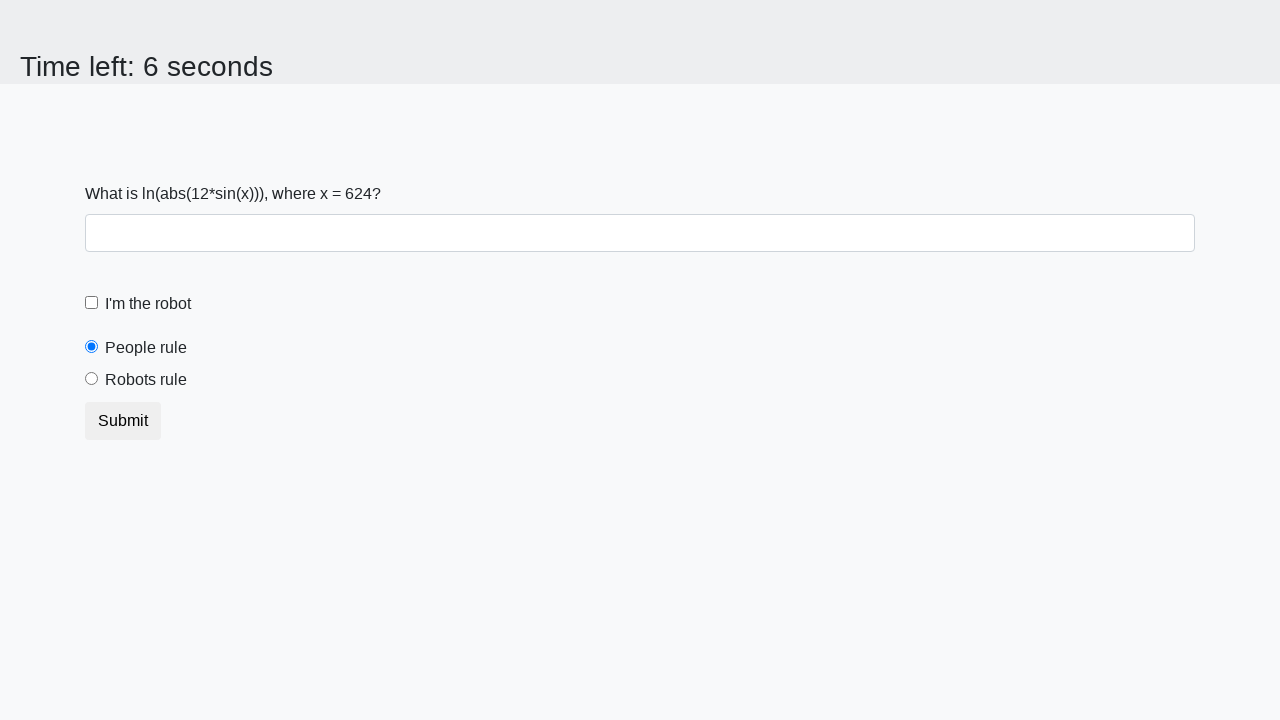

Retrieved input value: 624
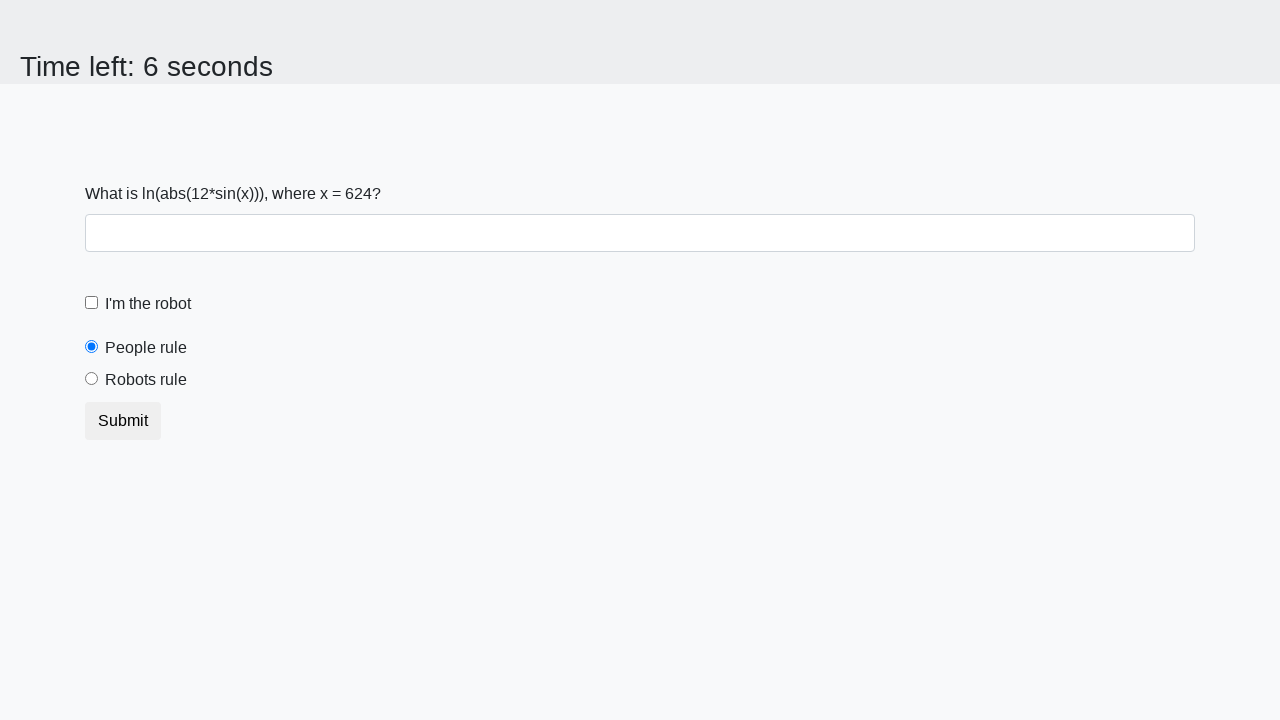

Calculated result: 2.4052521221258805 using formula log(abs(12*sin(624)))
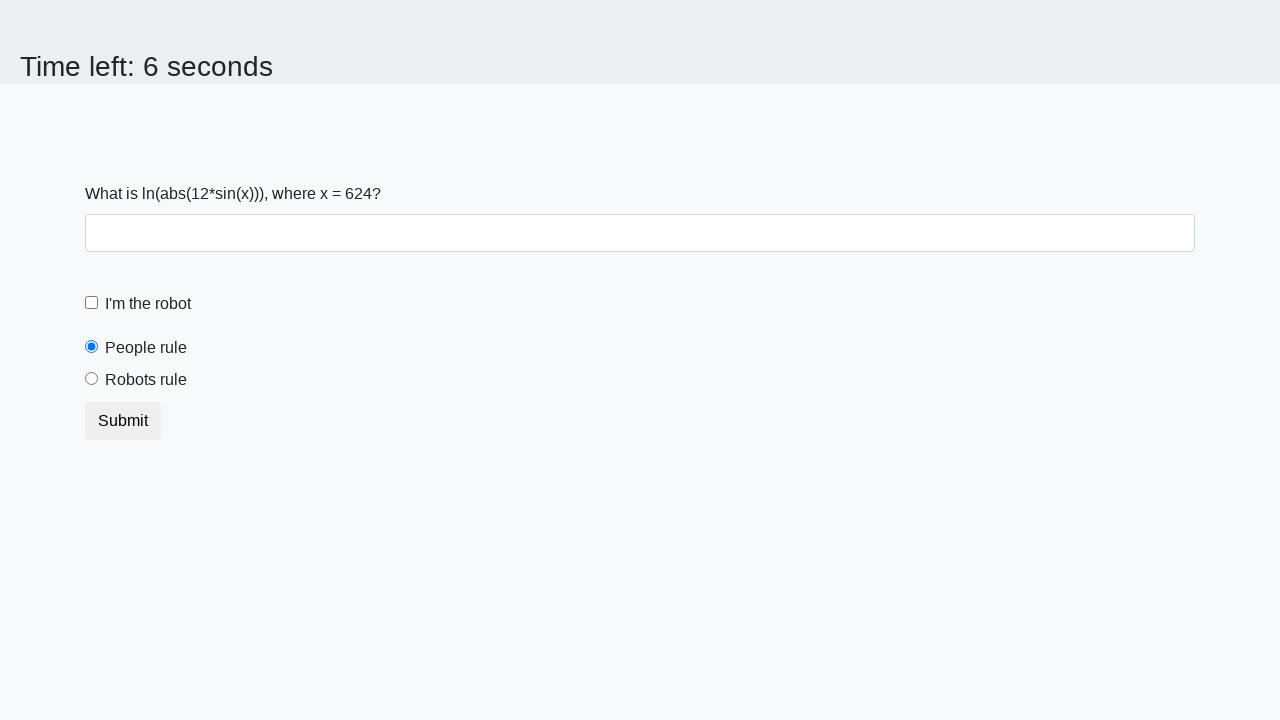

Filled answer field with calculated result: 2.4052521221258805 on #answer
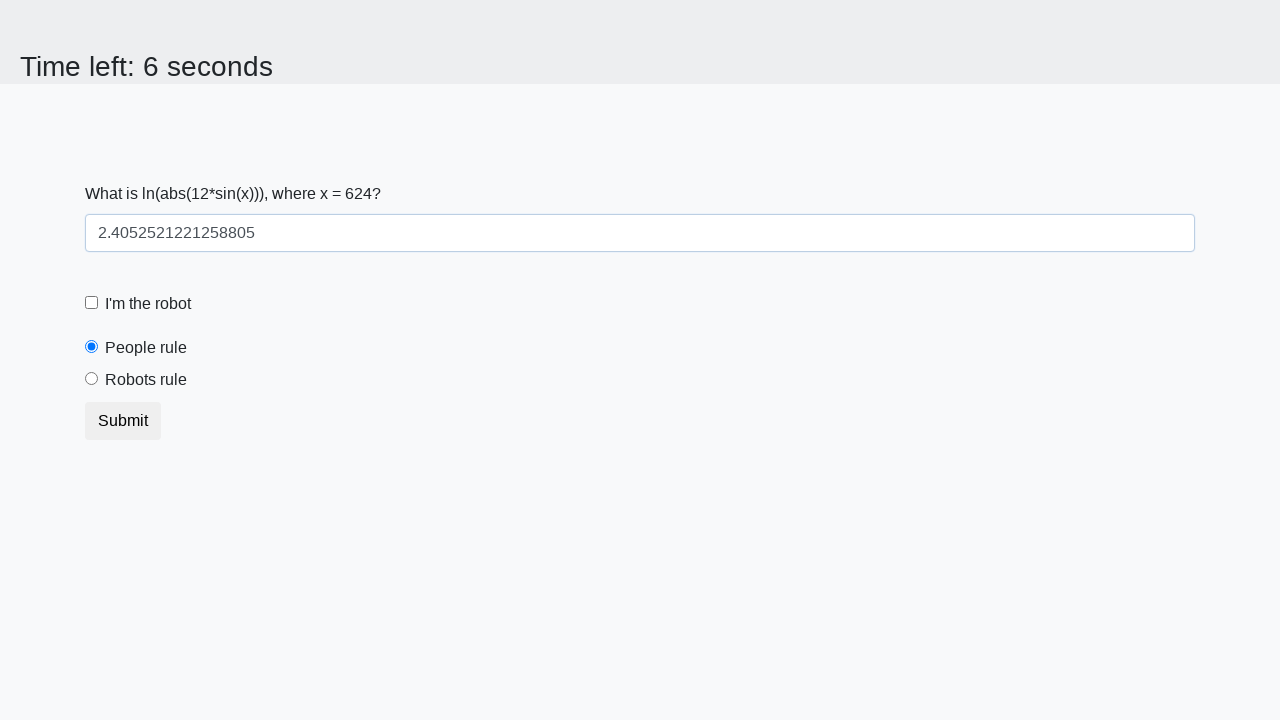

Checked the robot checkbox at (92, 303) on #robotCheckbox
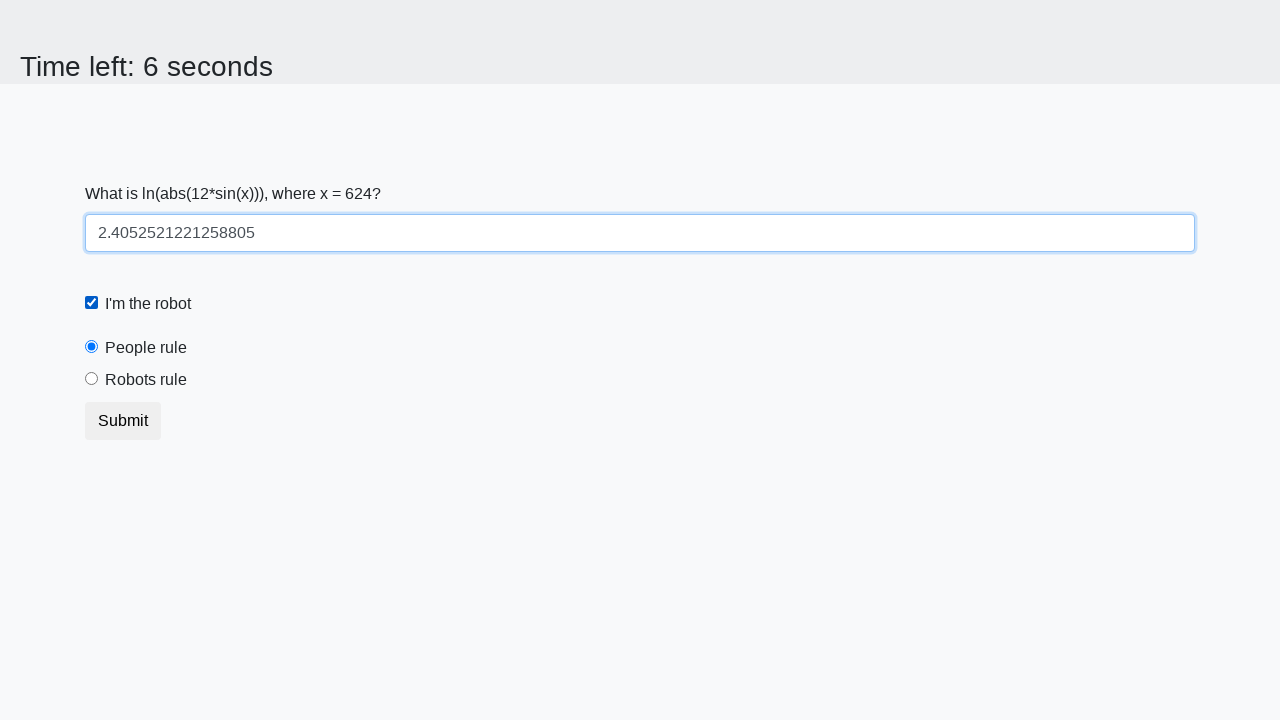

Checked the robots rule checkbox at (92, 379) on #robotsRule
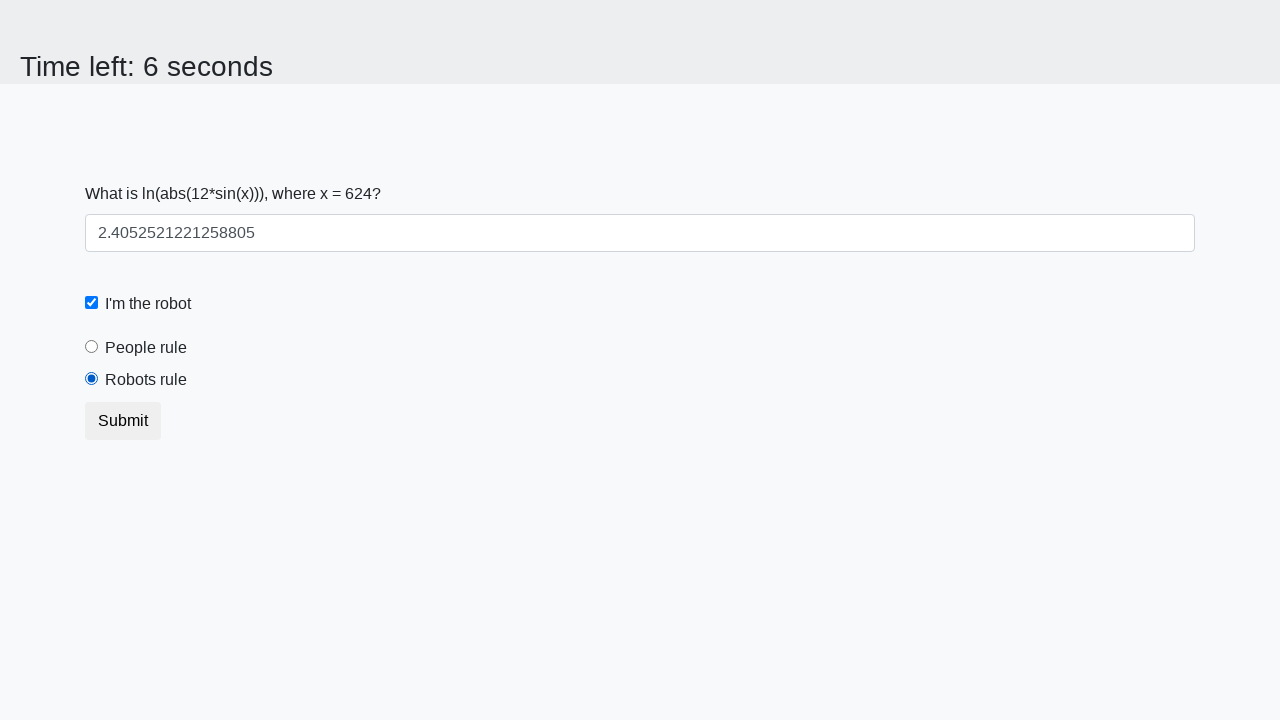

Submitted the form at (123, 421) on [type=submit]
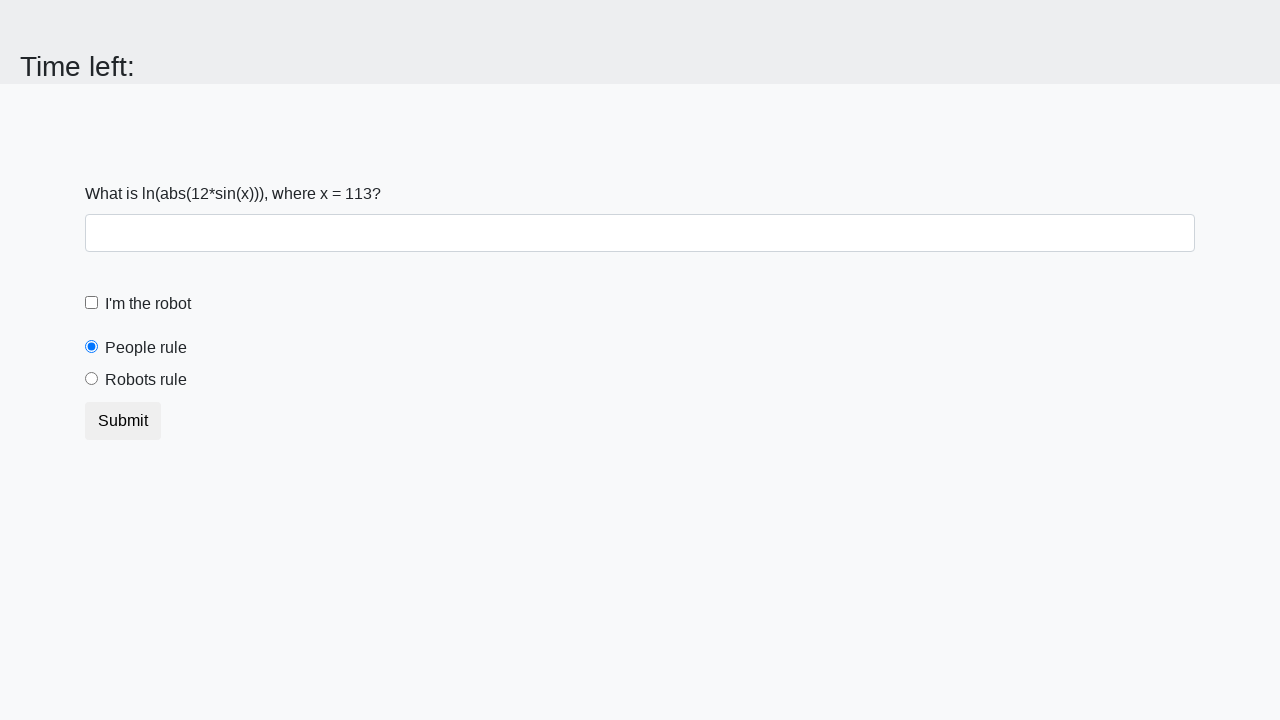

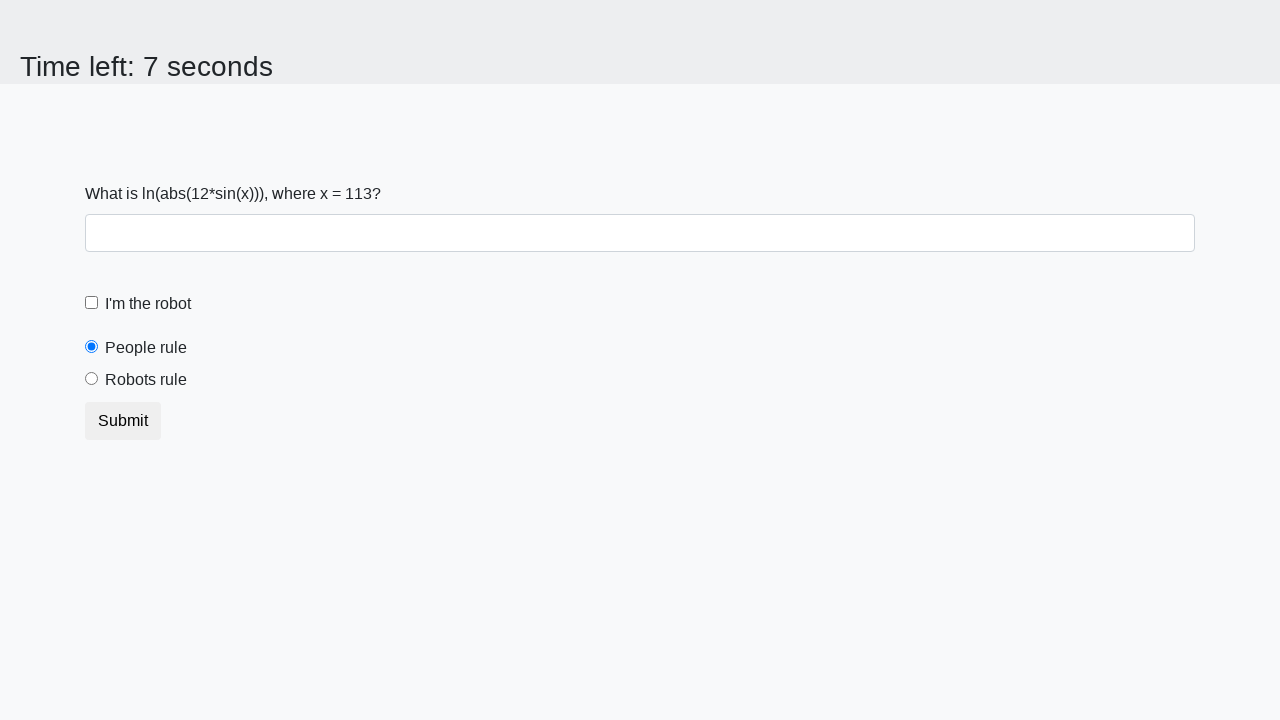